Tests Greenkart vegetable shopping functionality by searching for products, adding items to cart, and verifying the brand logo text.

Starting URL: https://rahulshettyacademy.com/seleniumPractise/#/

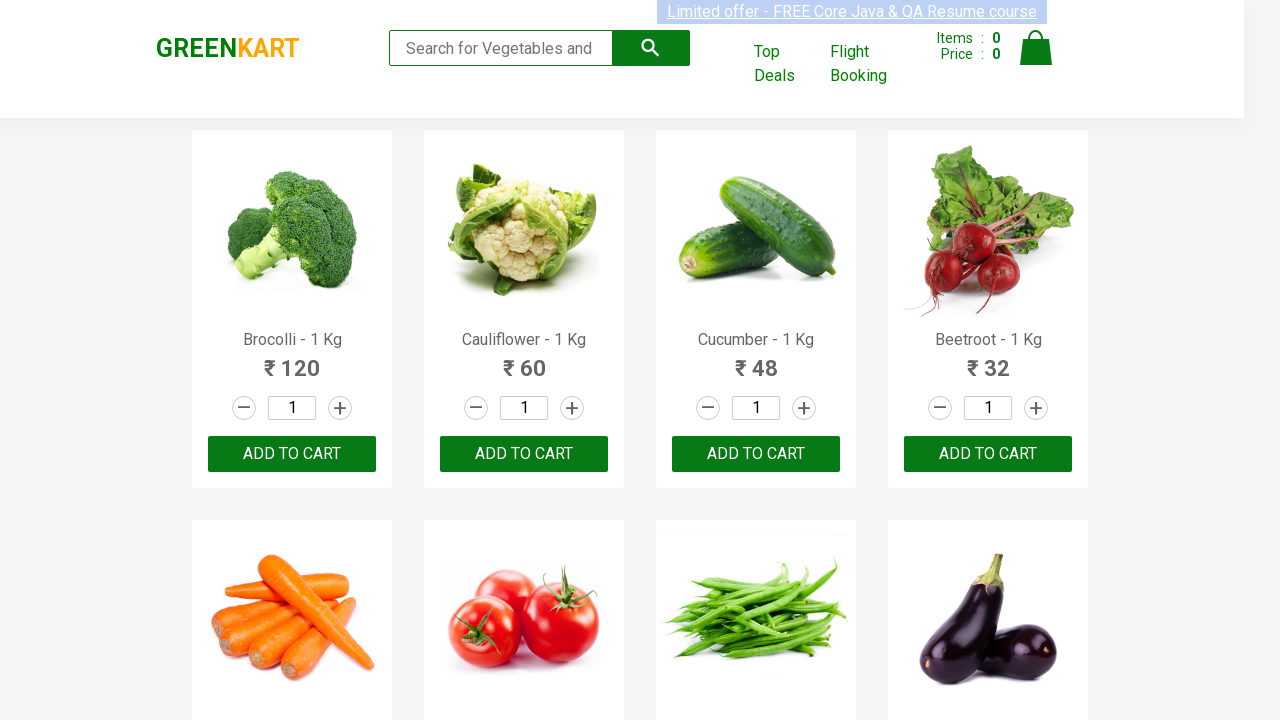

Filled search box with 'ca' on .search-keyword
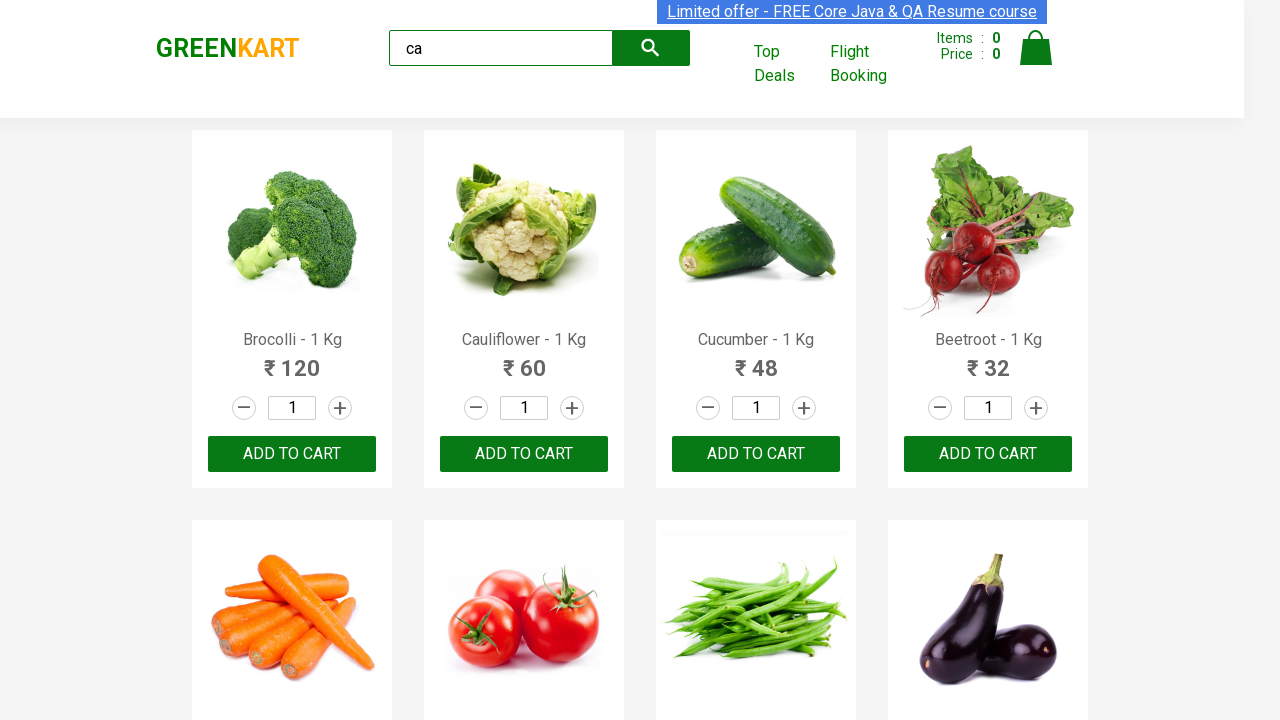

Waited 2 seconds for products to load
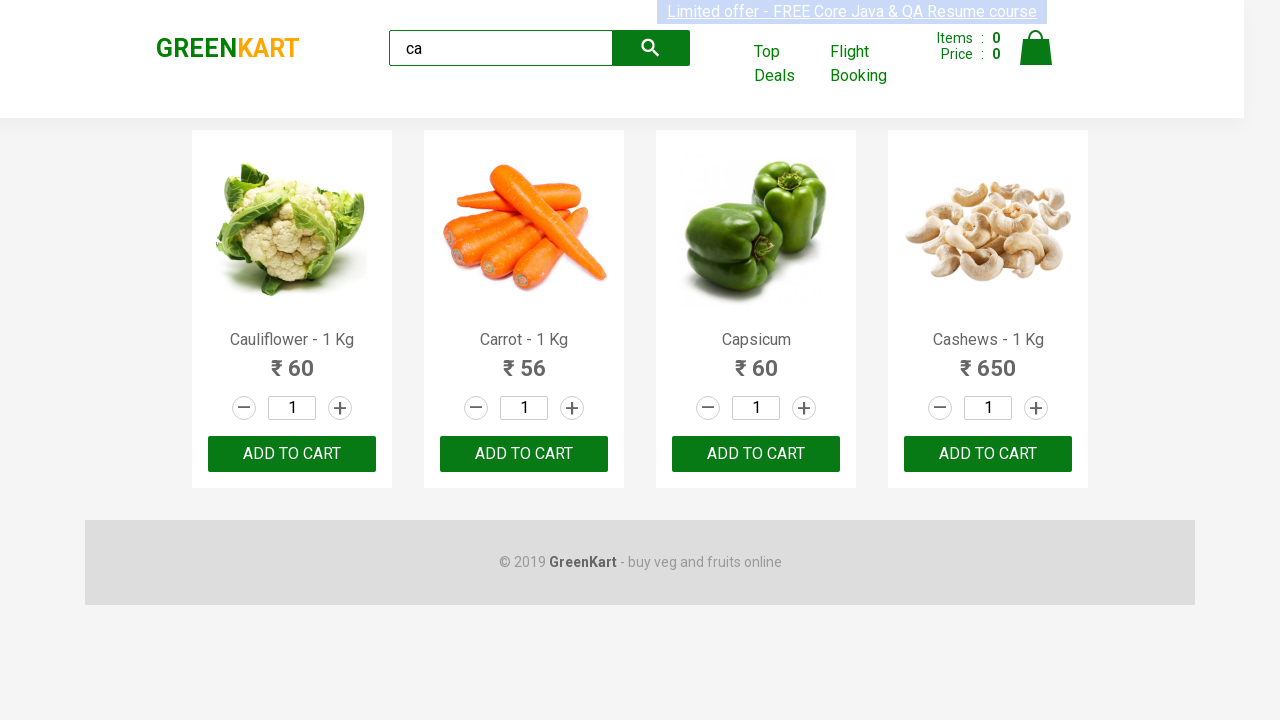

Visible products loaded
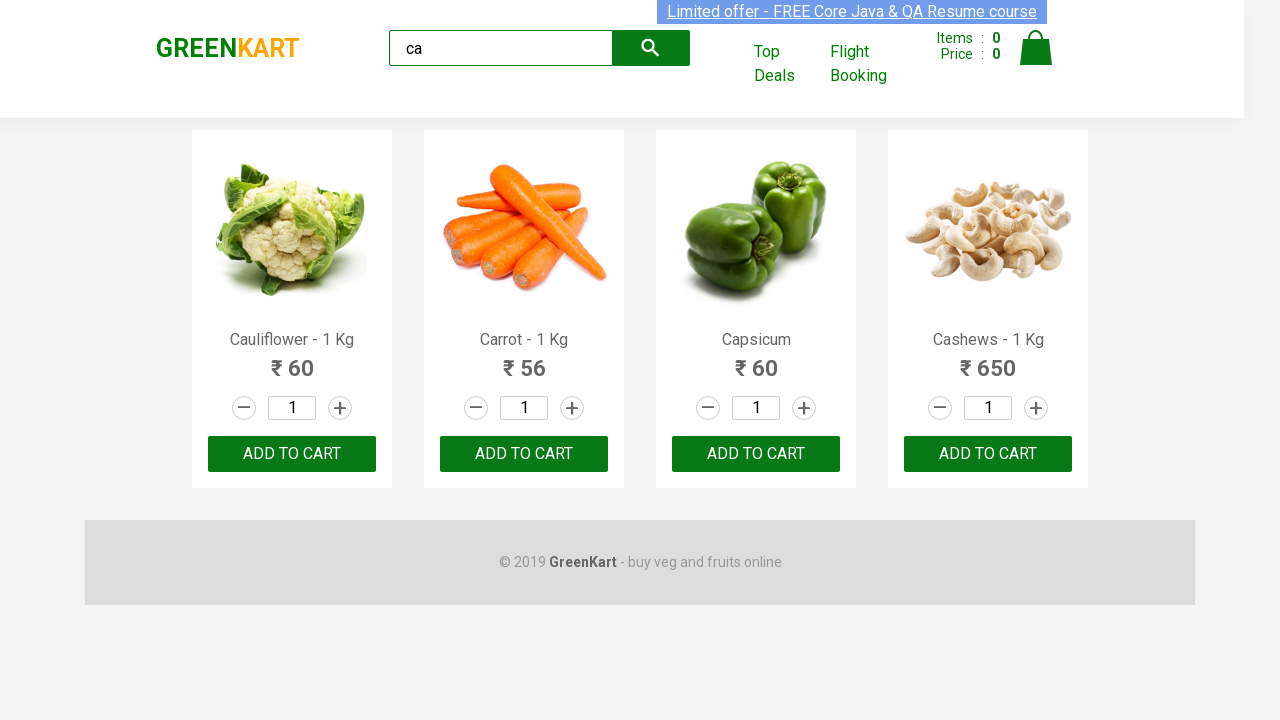

Clicked ADD TO CART button on second product at (524, 454) on .products .product >> nth=1 >> text=ADD TO CART
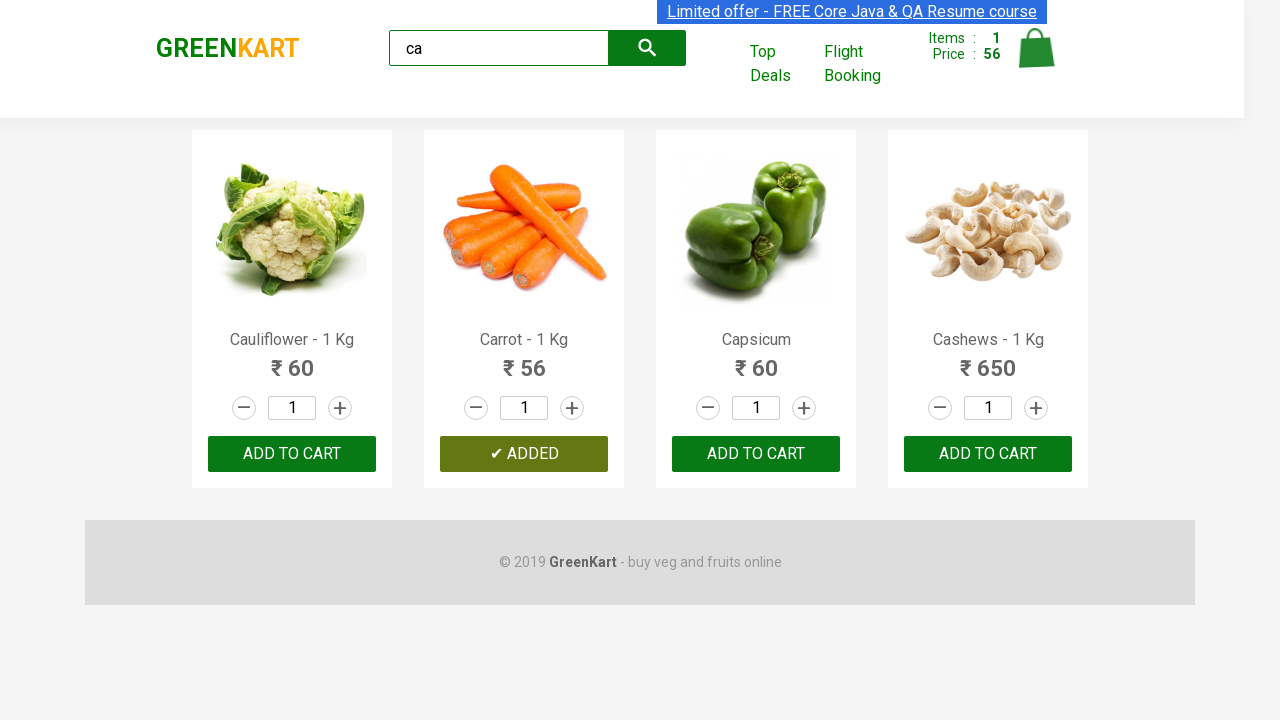

Clicked ADD TO CART button for Cashews product at (988, 454) on .products .product >> nth=3 >> button
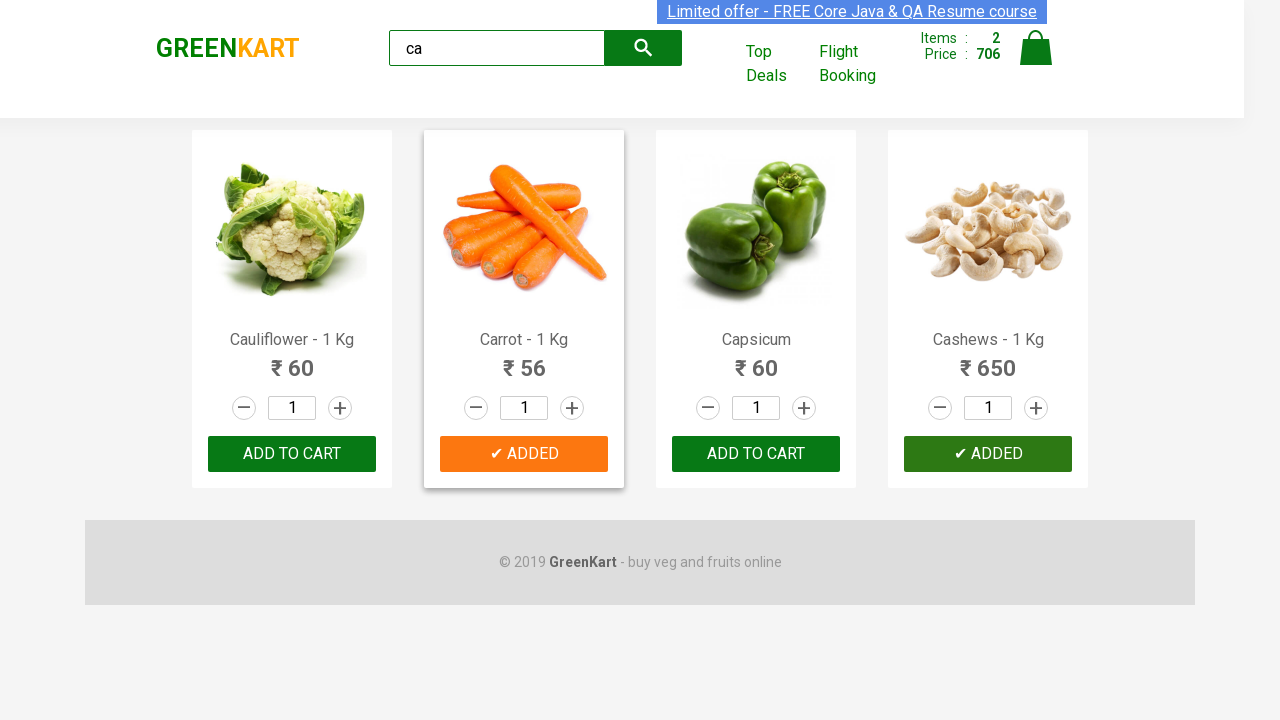

Brand logo element is visible
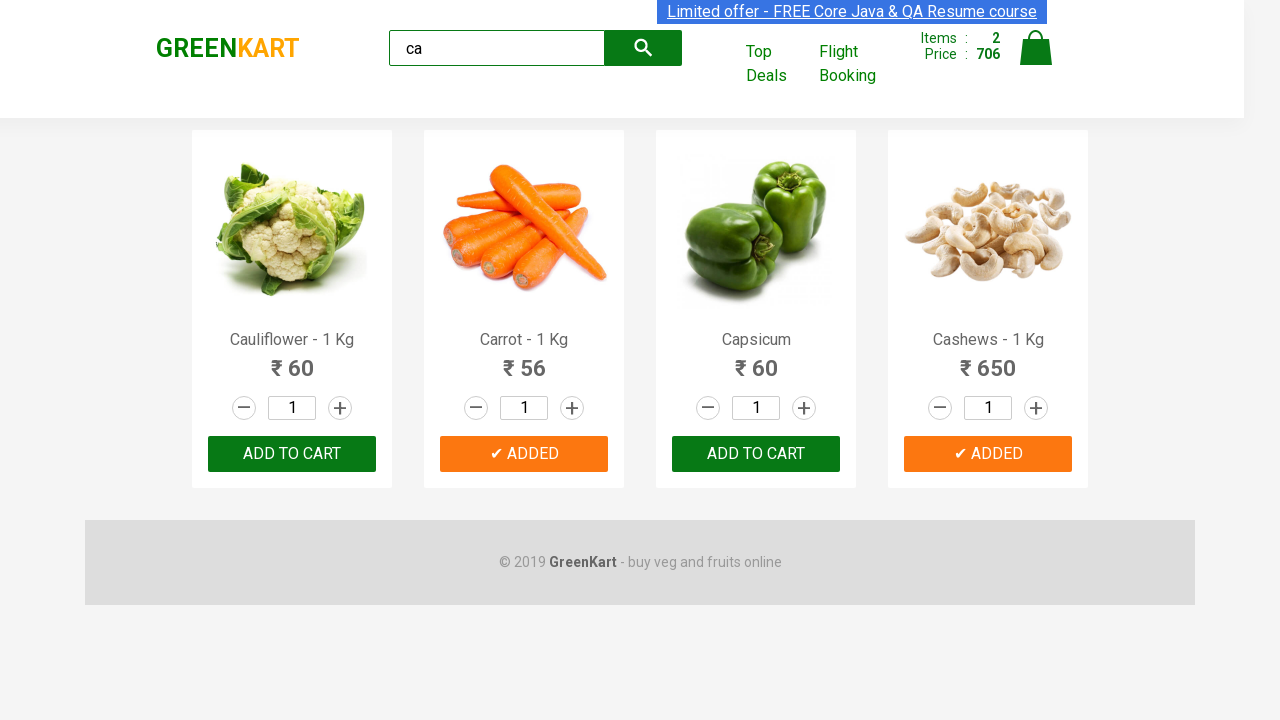

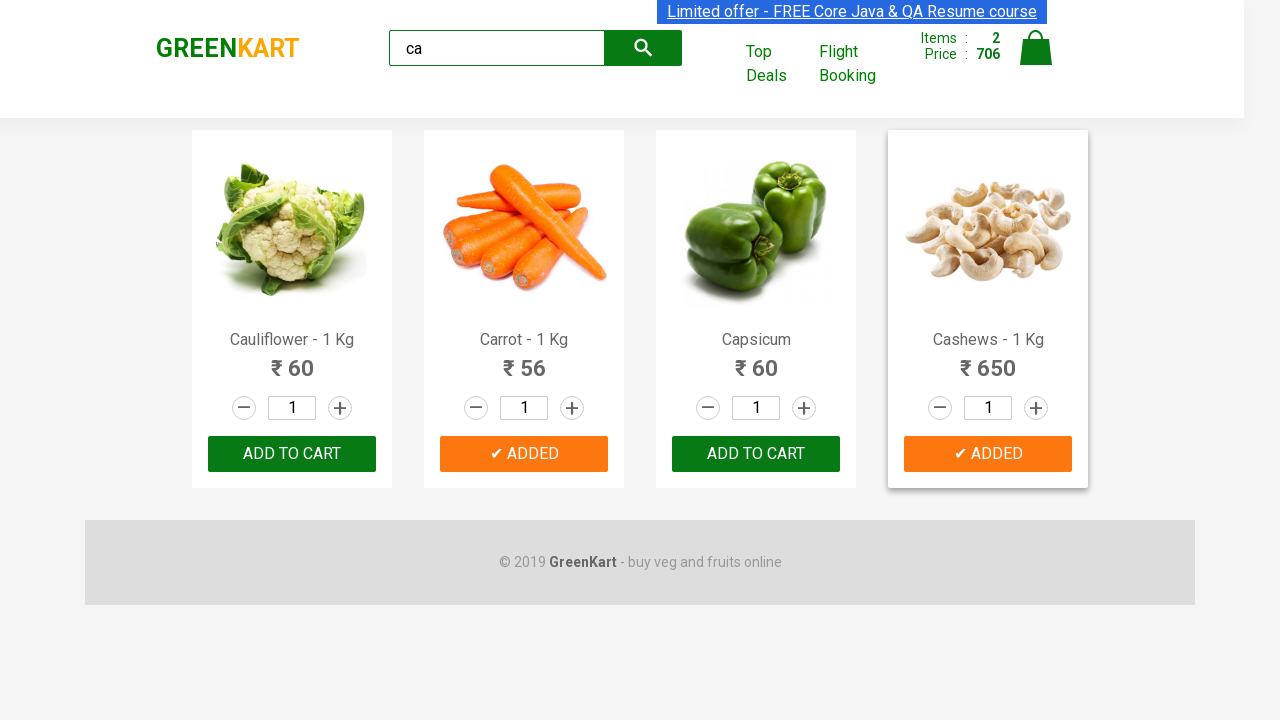